Tests the DemoQA text box form by filling in name and email fields, submitting the form, and verifying the displayed results match the input values.

Starting URL: https://demoqa.com

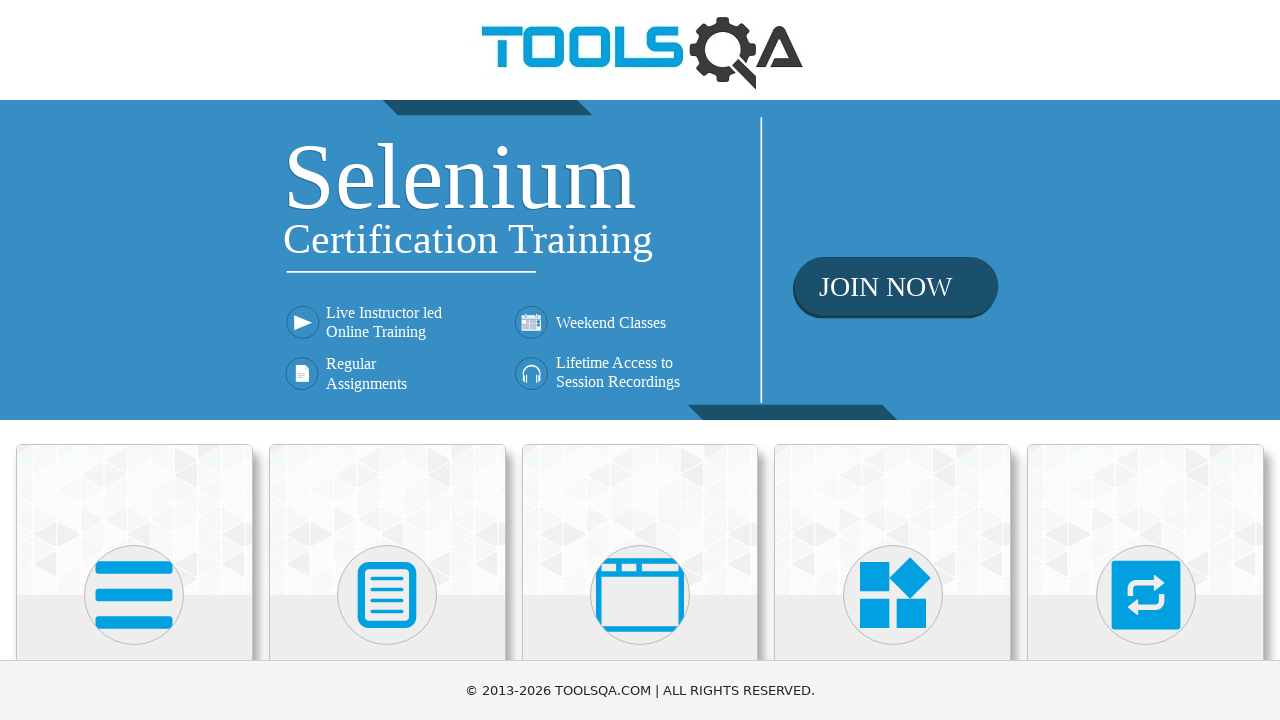

Waited for Elements card to load
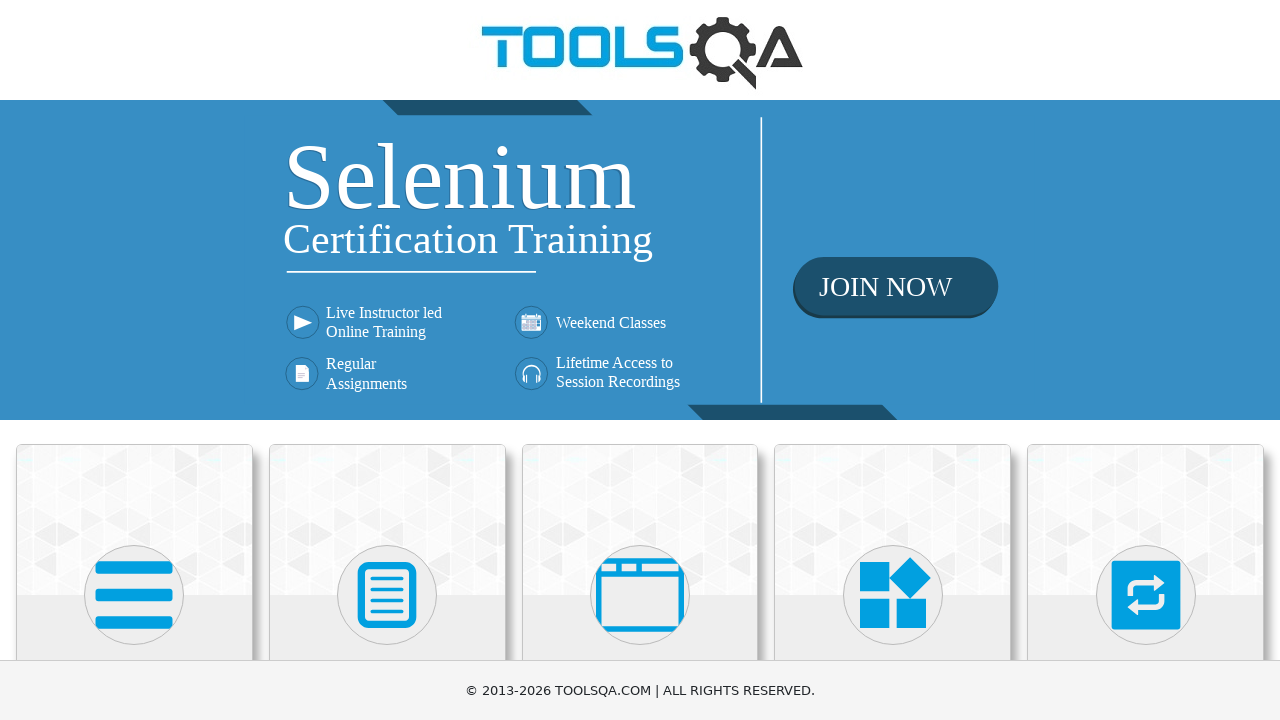

Clicked on Elements card at (134, 520) on (//div[@class = 'card-up'])[1]
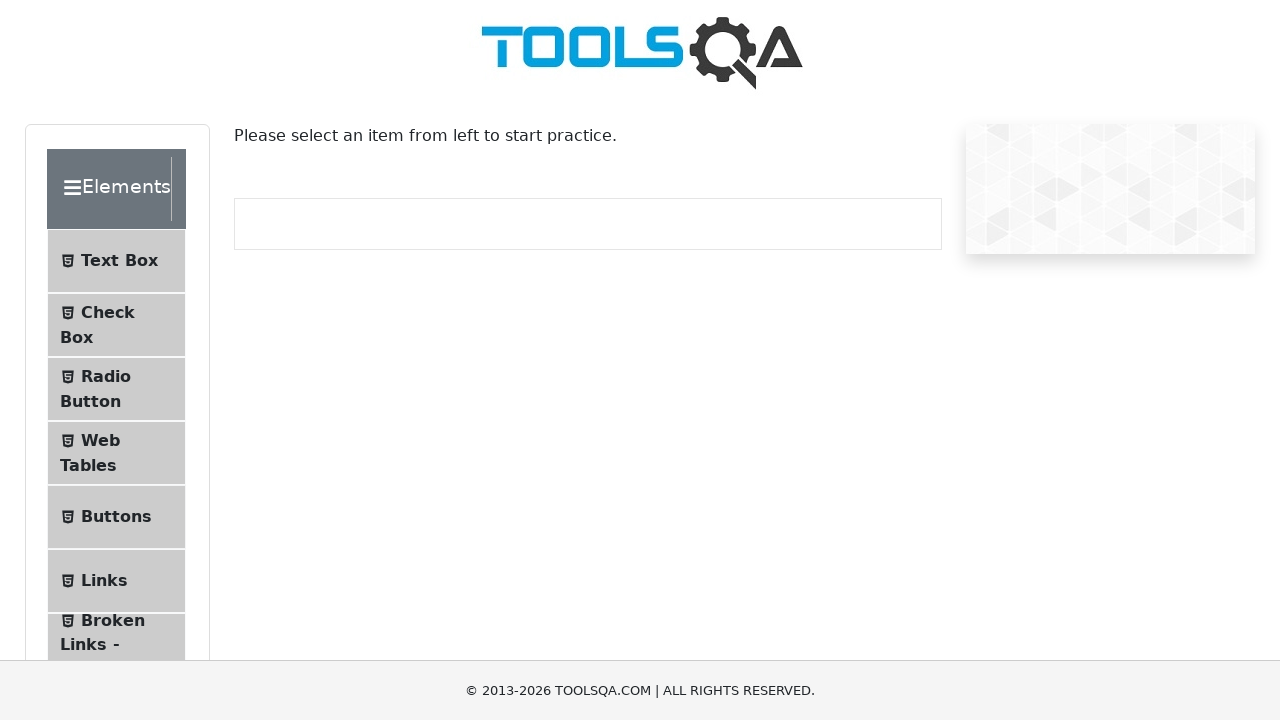

Waited for Text Box menu item to load
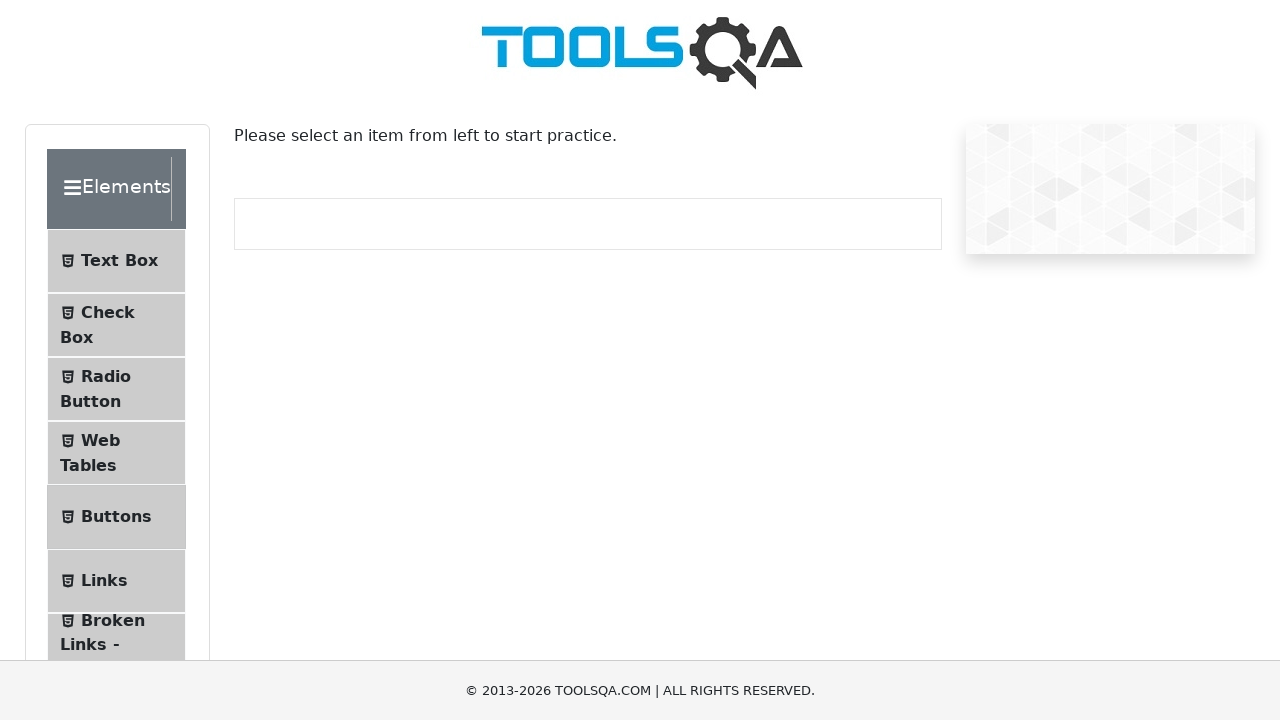

Clicked on Text Box menu item at (116, 261) on (//ul[@class='menu-list'])[1]//li[1]
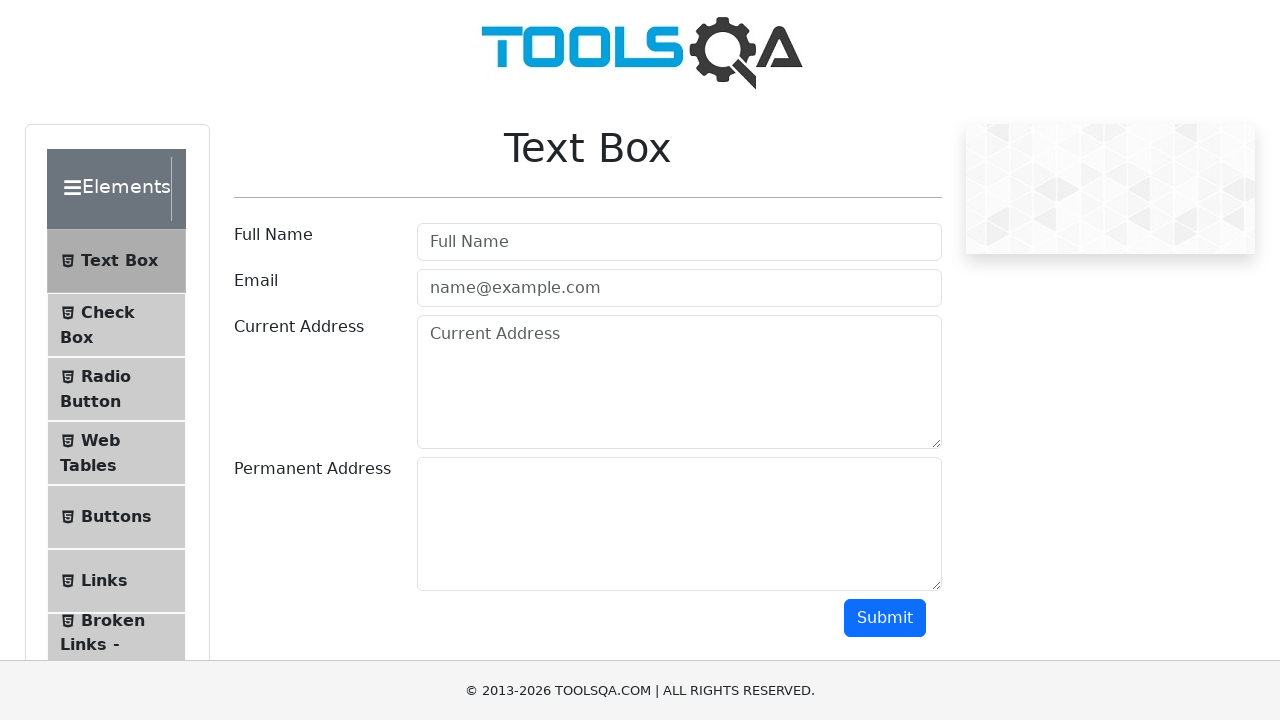

Filled in full name field with 'Алиса Т.' on #userName
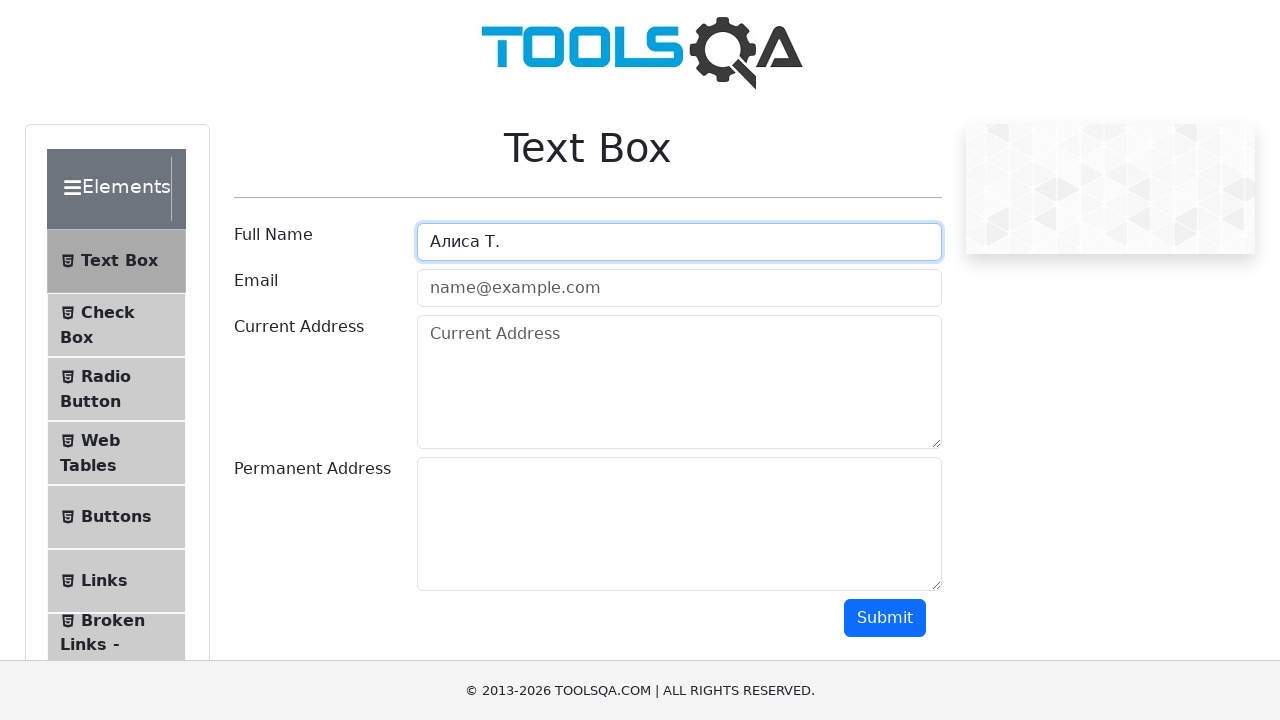

Filled in email field with 'Alisya152@gmail.com' on #userEmail
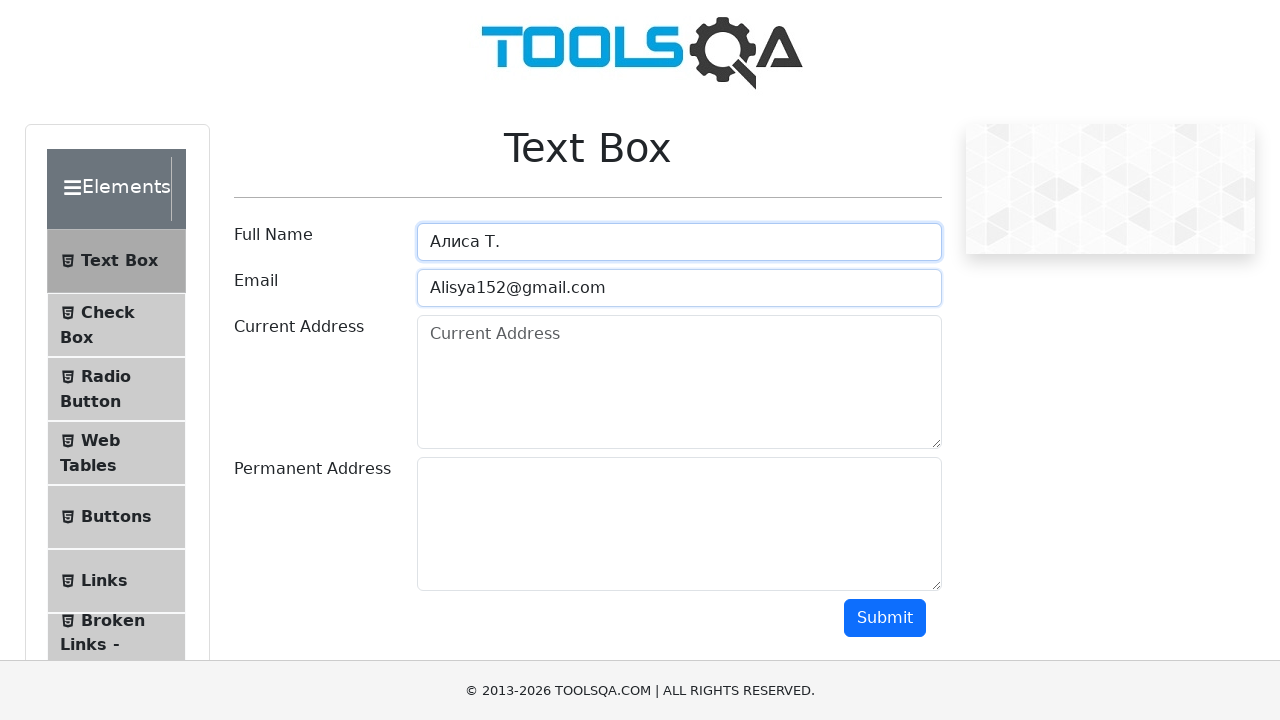

Scrolled down to make submit button visible
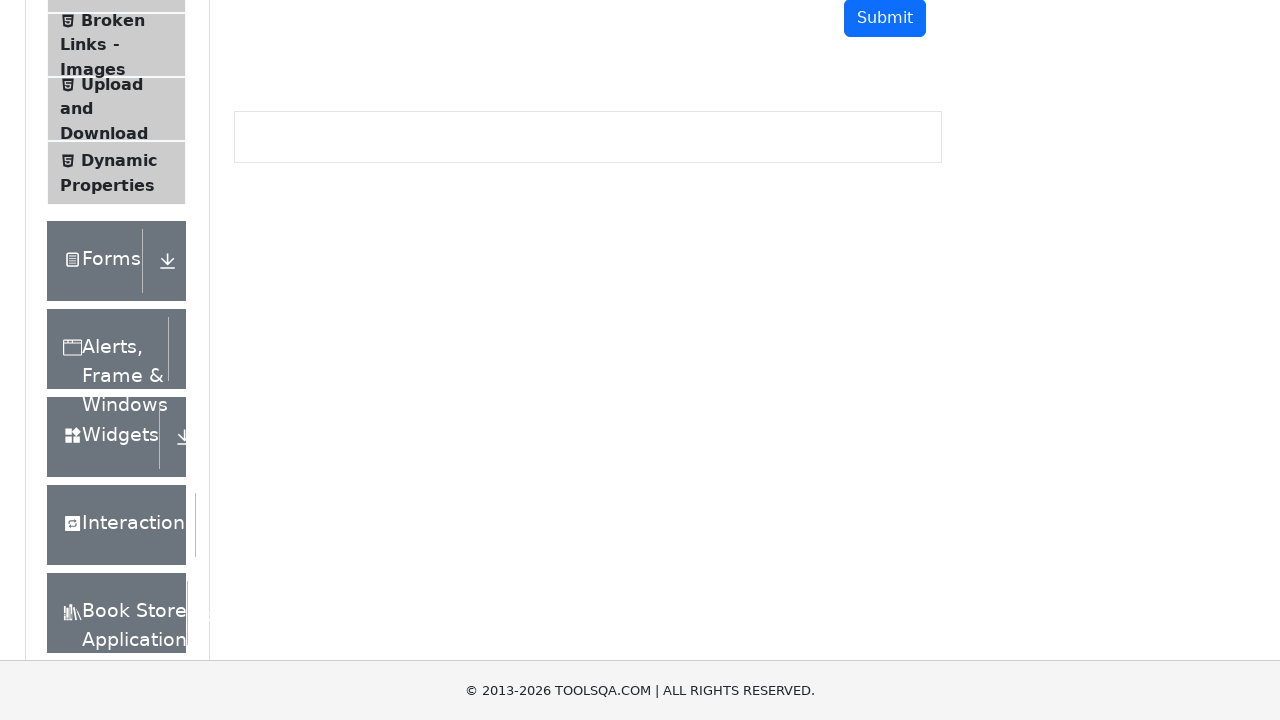

Clicked submit button to submit form at (885, 19) on #submit
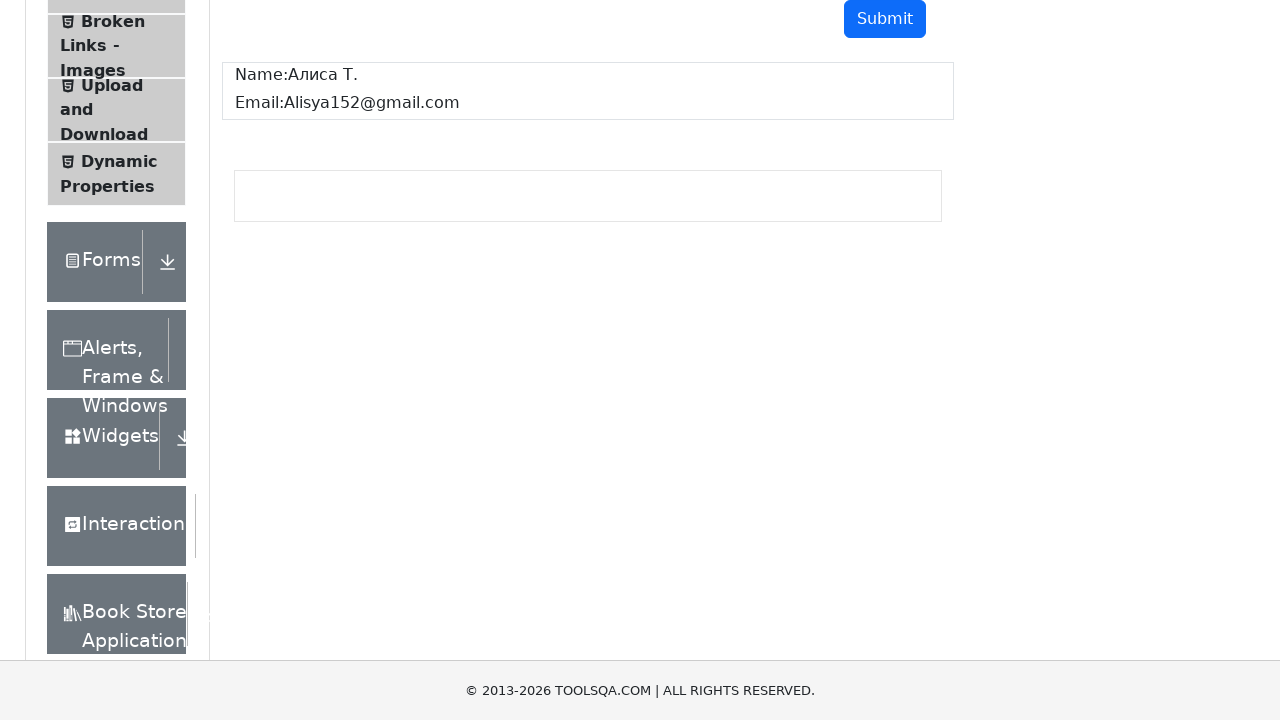

Waited for name result field to appear
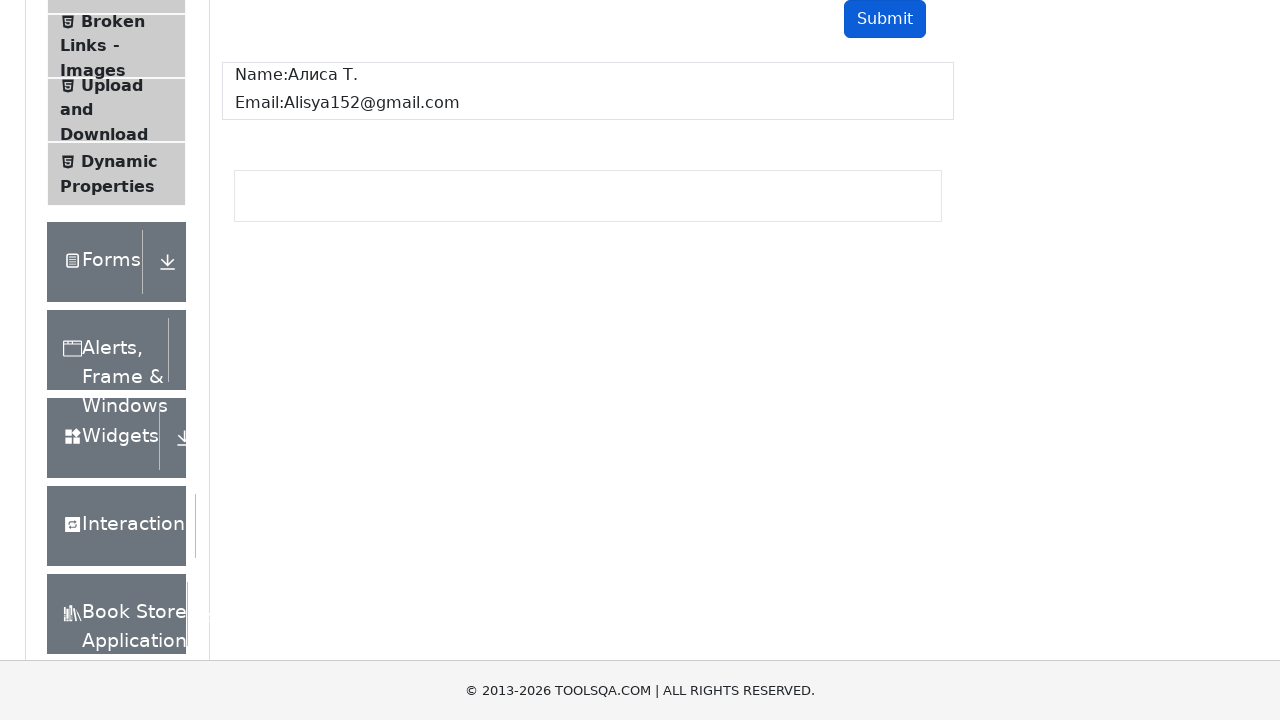

Waited for email result field to appear
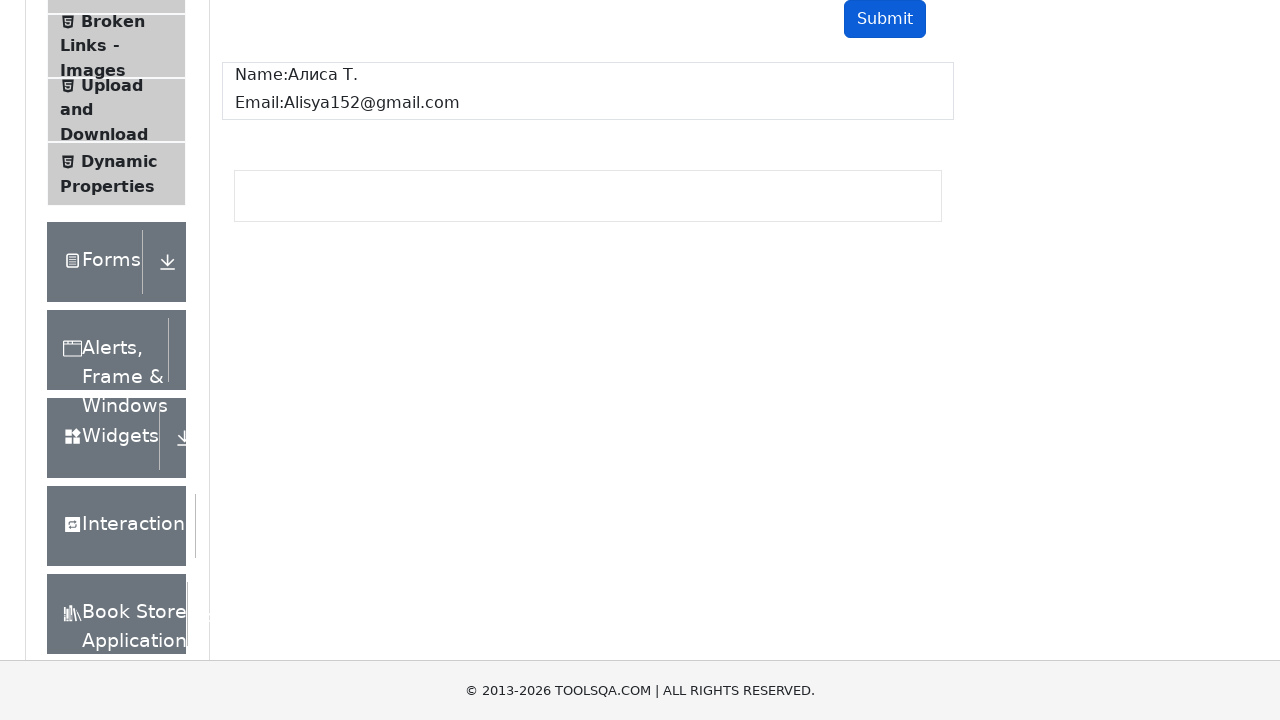

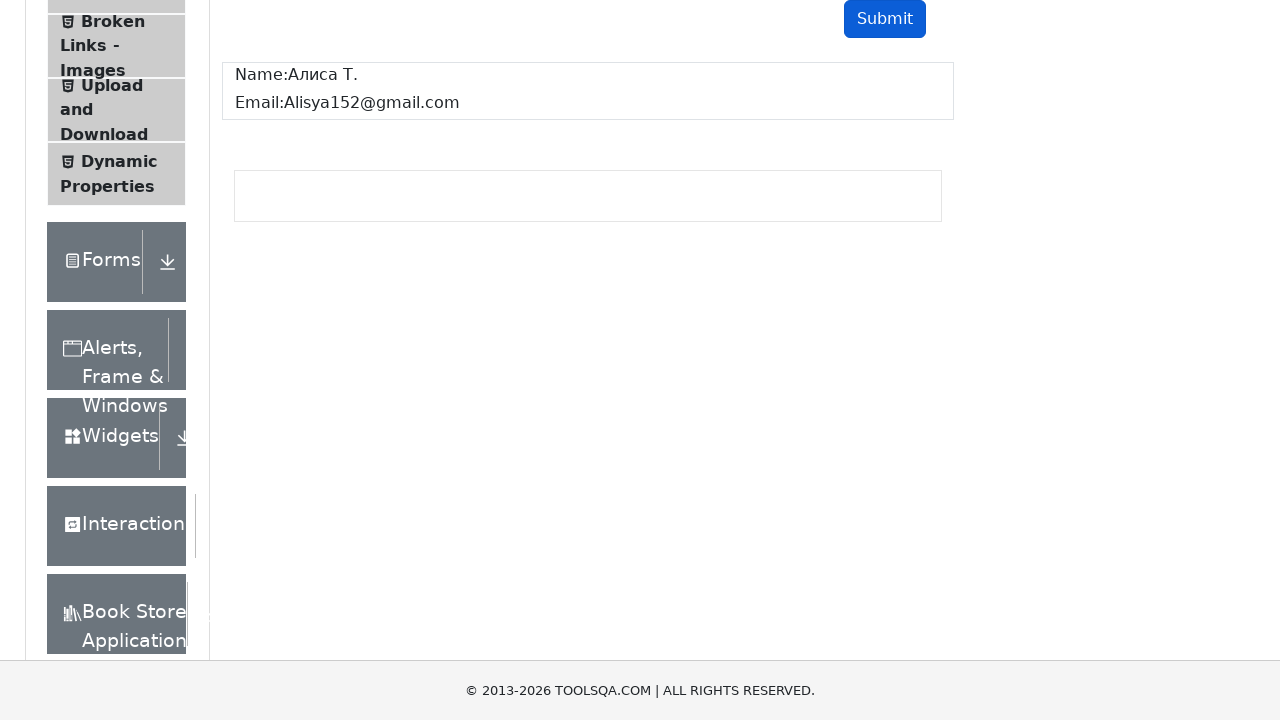